Navigates through multiple pages of the SoConsulto website (home, about, blog, contact, privacy policy) and performs scrolling interactions on each page to verify navigation functionality.

Starting URL: https://soconsulto.pages.dev/

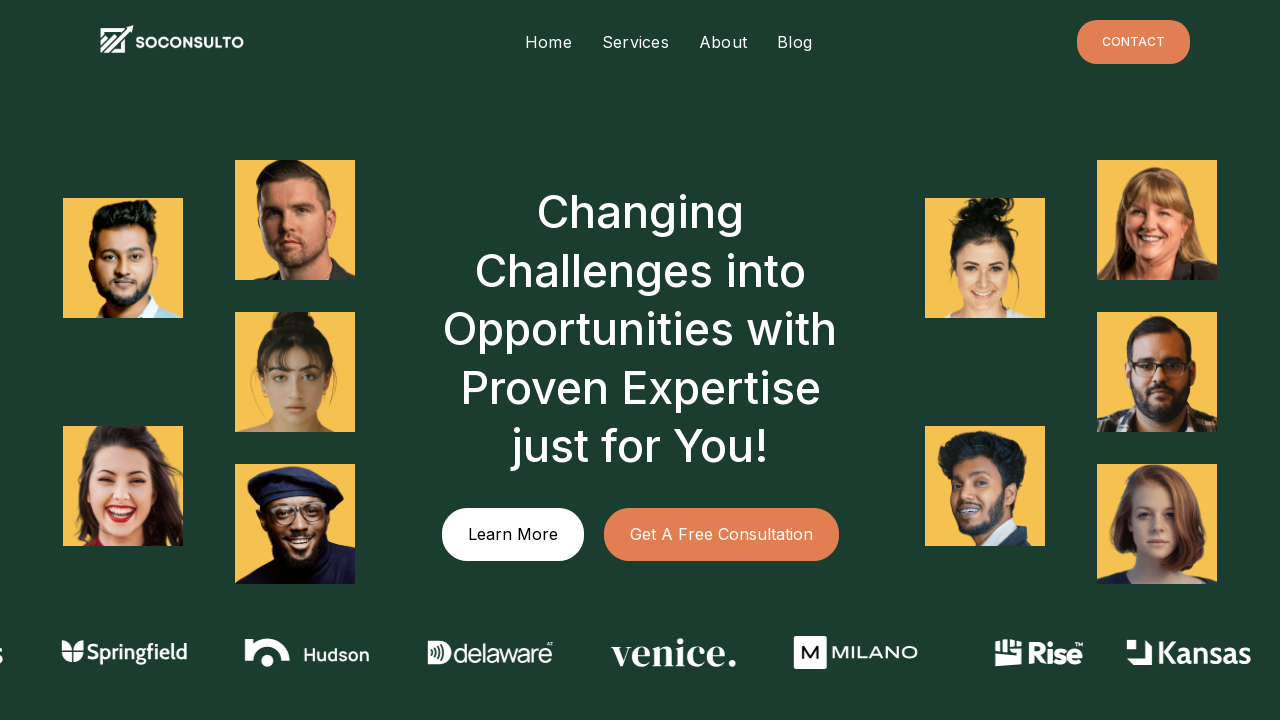

Navigated to about page
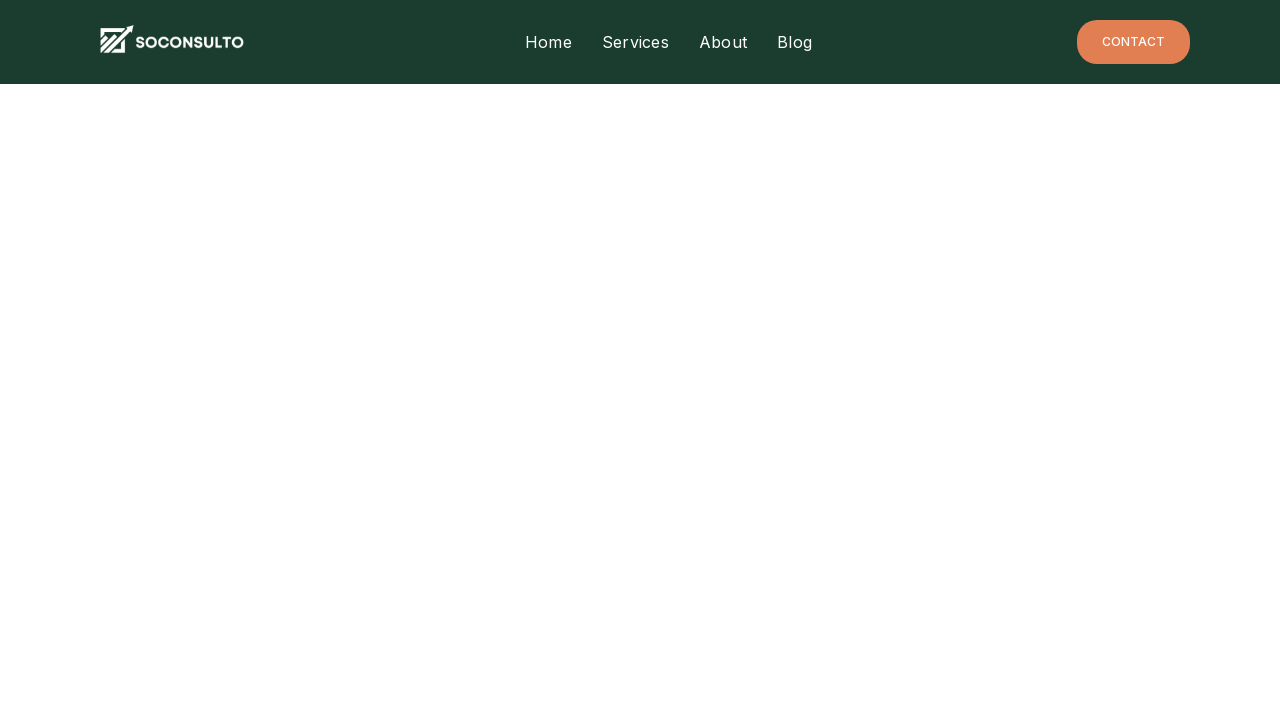

Scrolled down on about page
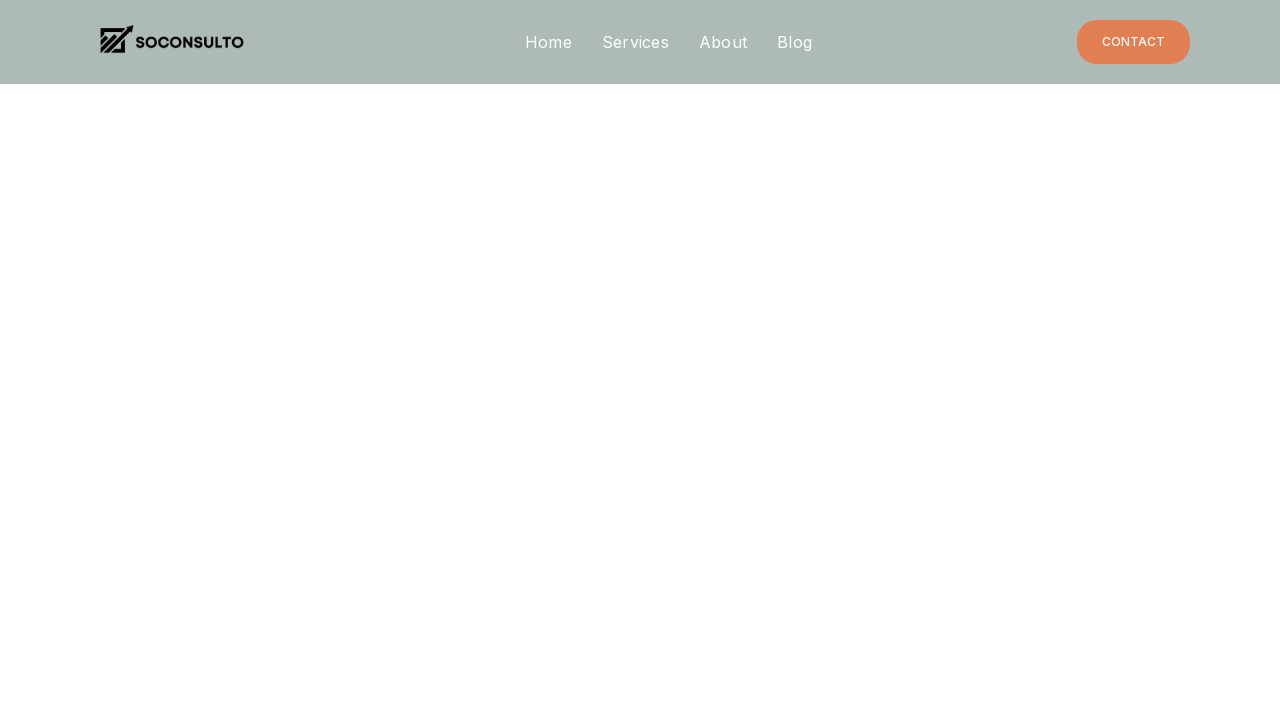

Waited for about page scroll animation to complete
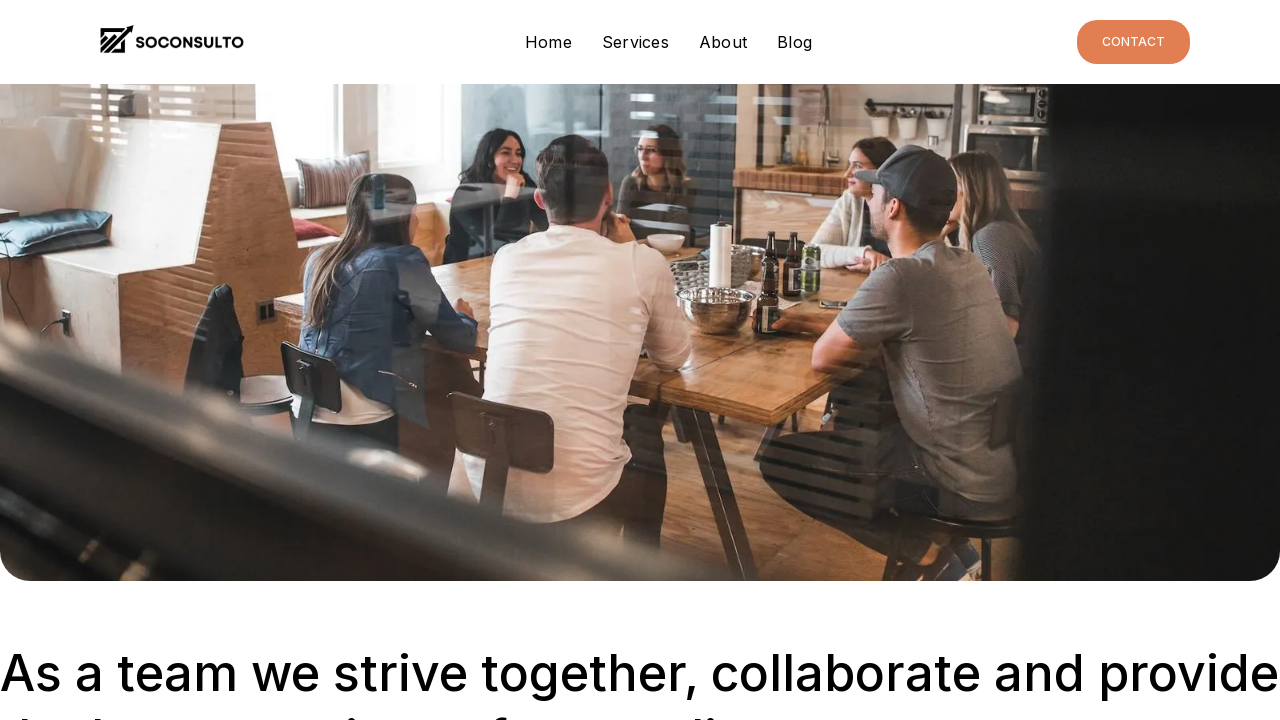

Navigated to blog page
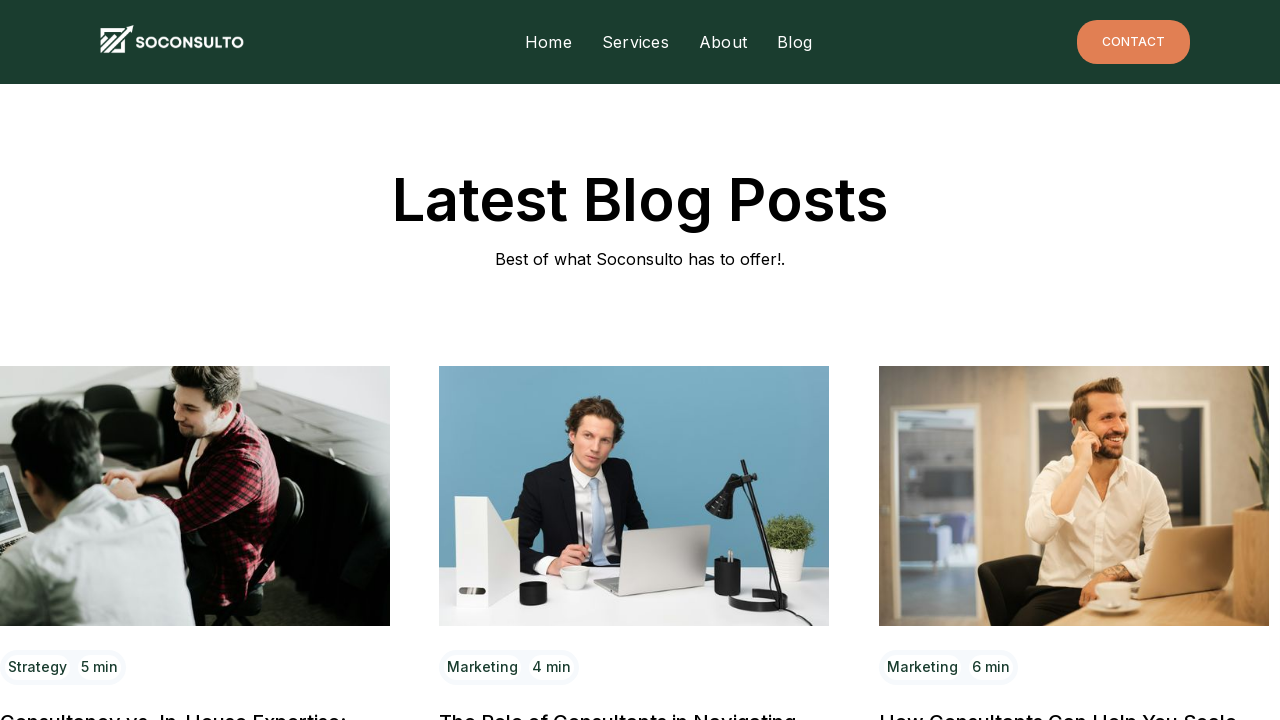

Scrolled down on blog page (first scroll)
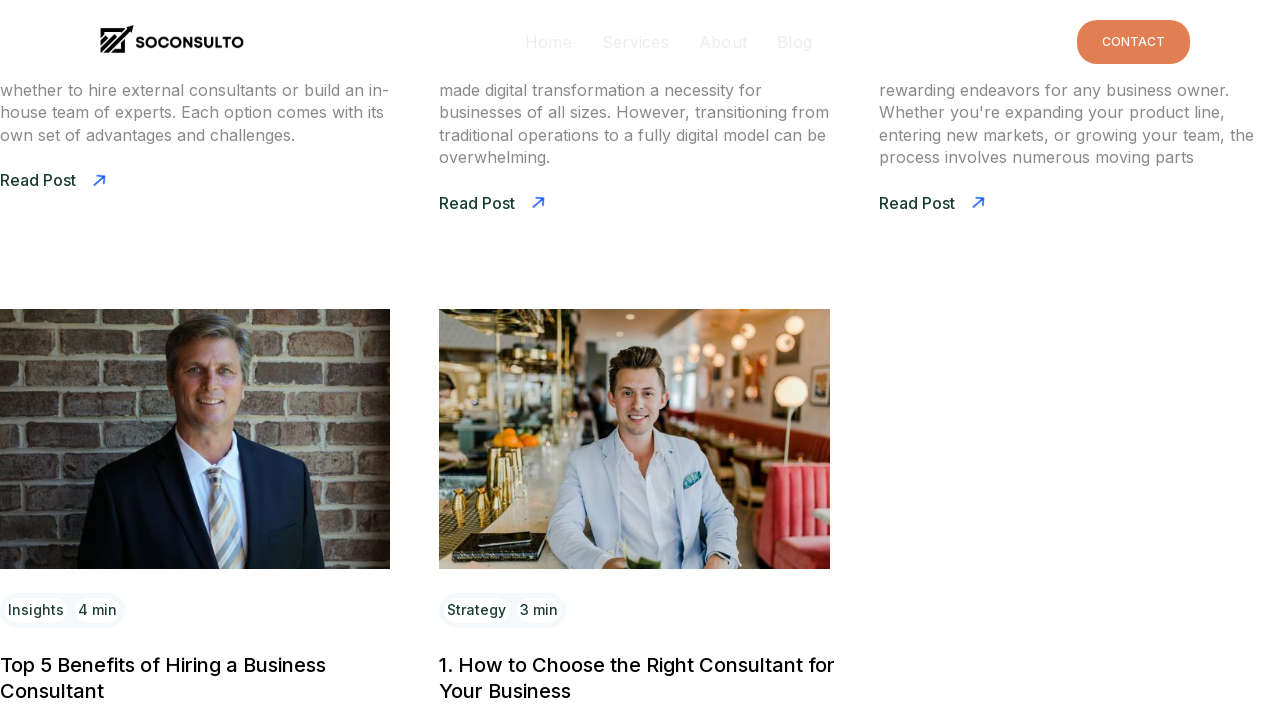

Waited for first blog scroll animation
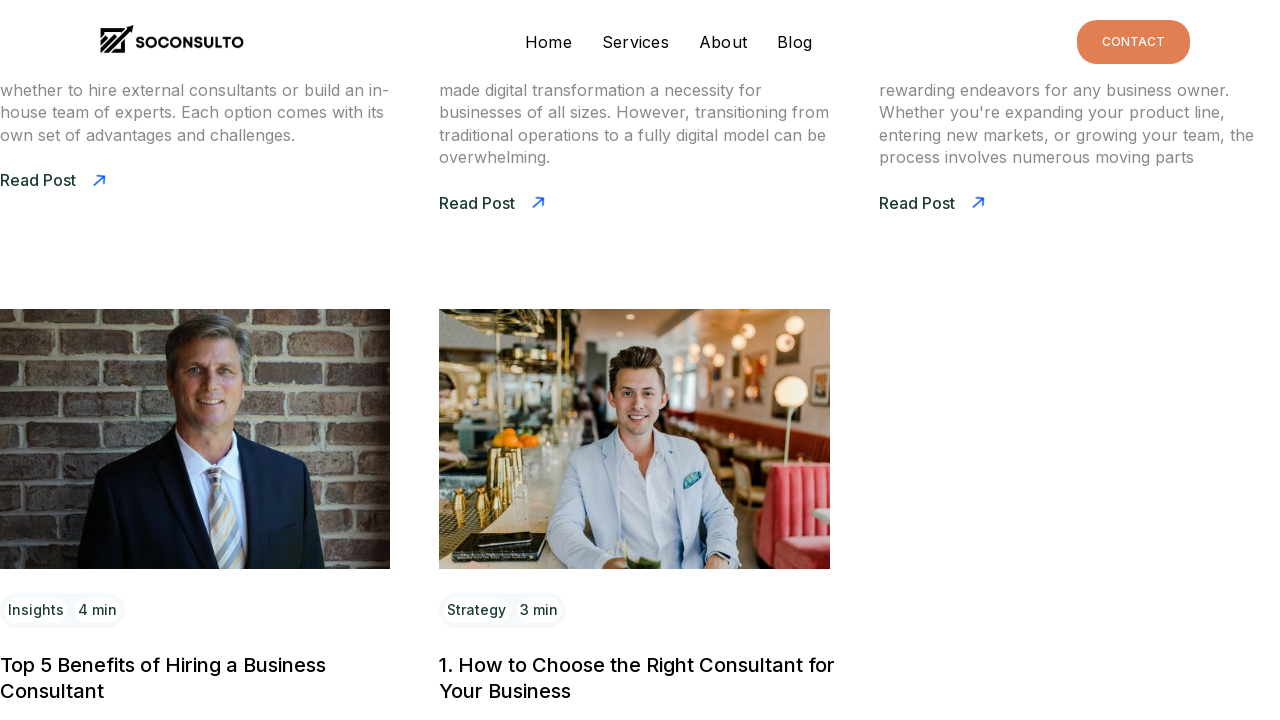

Scrolled down on blog page (second scroll)
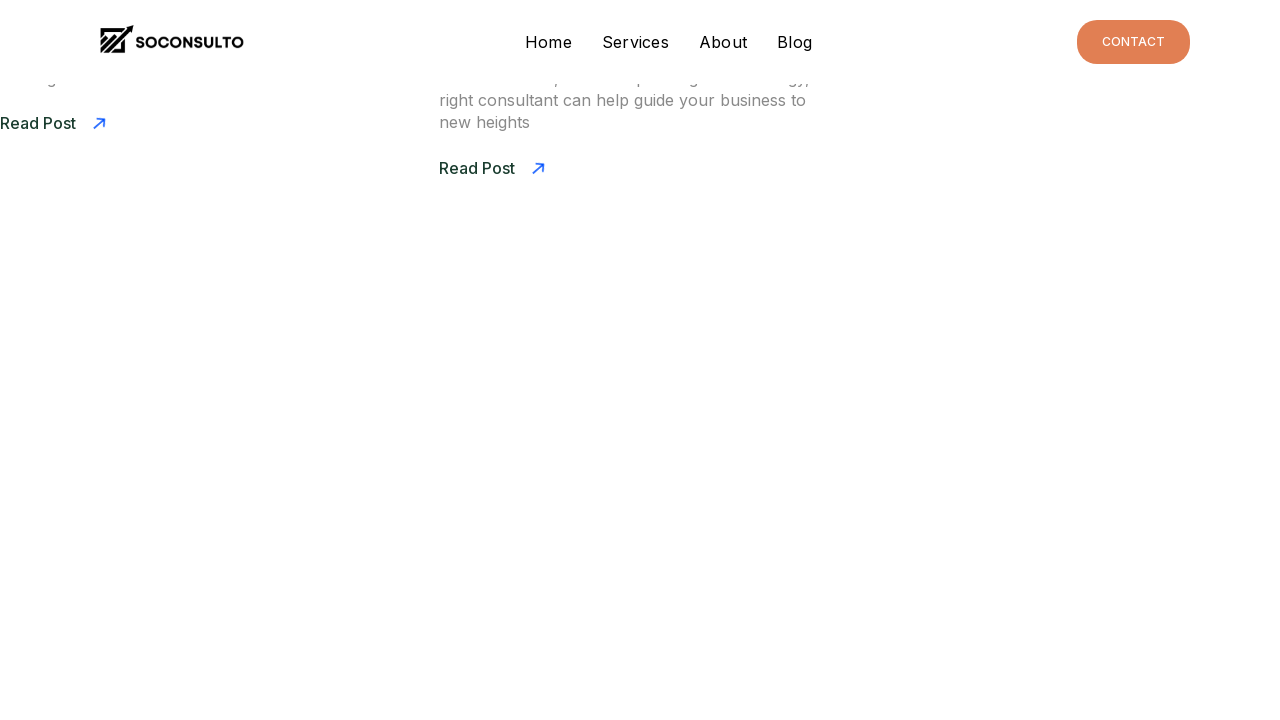

Waited for second blog scroll animation
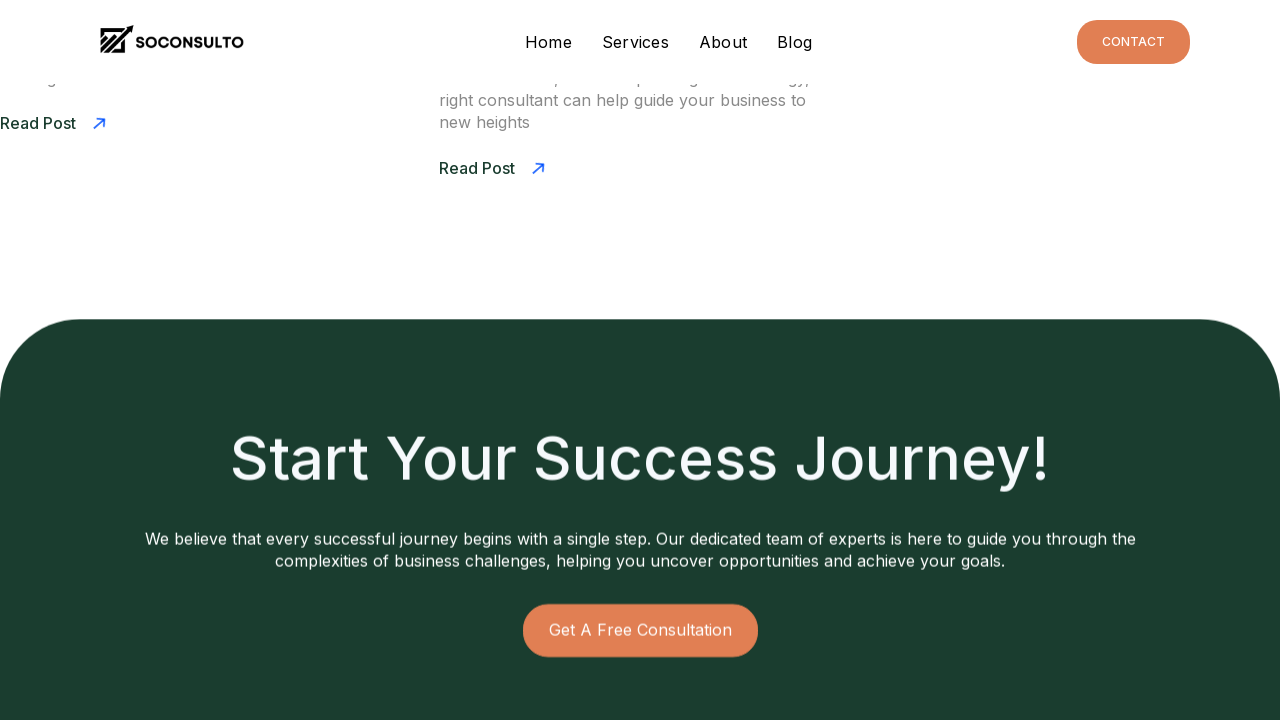

Navigated to contact page
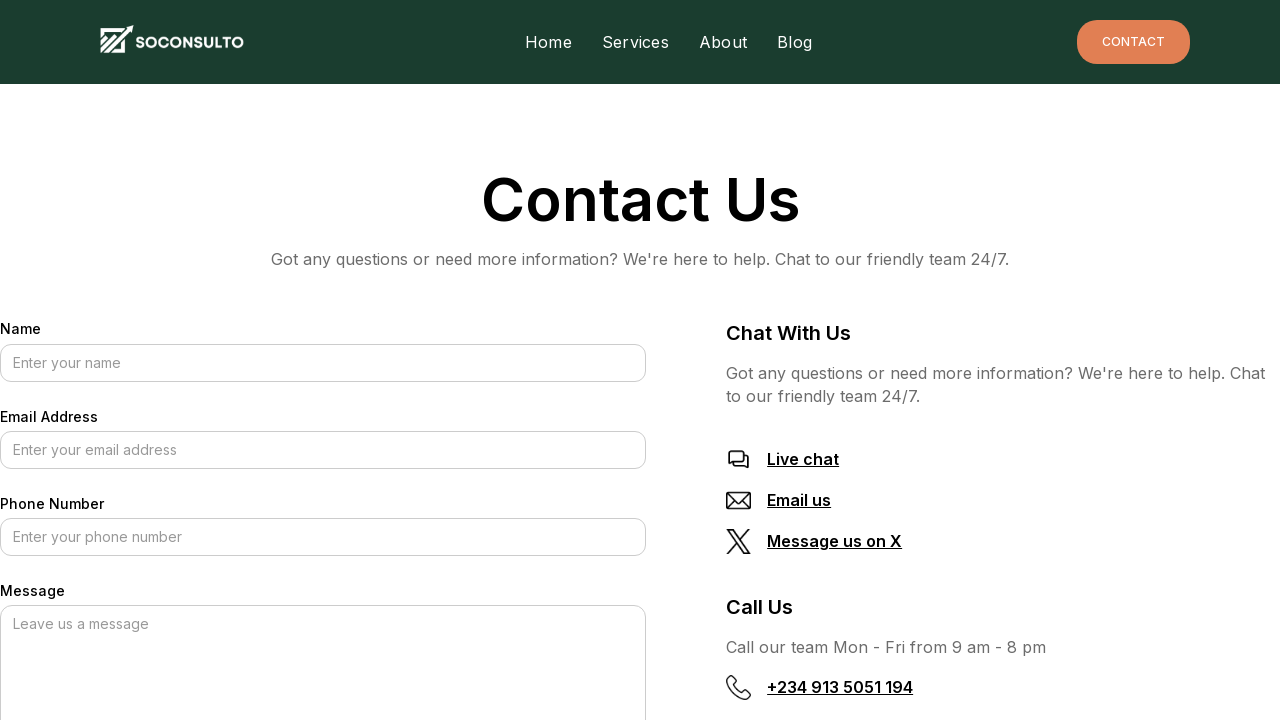

Scrolled down on contact page
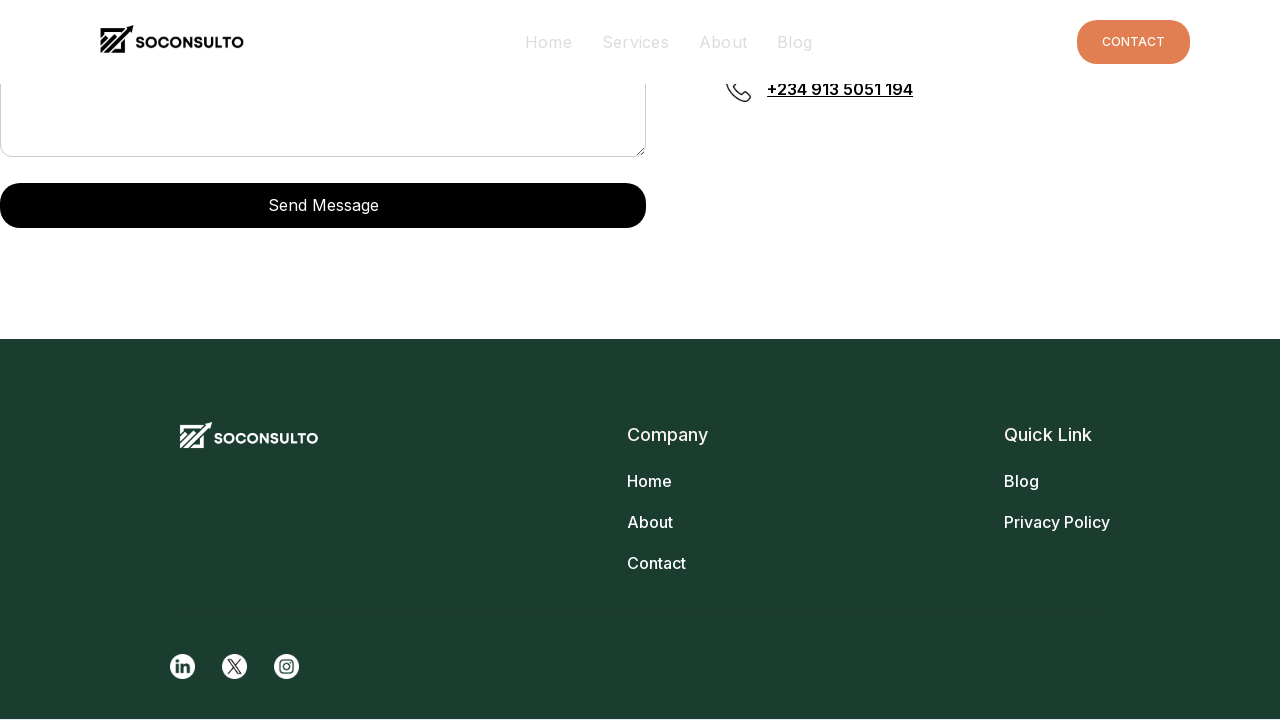

Waited for contact page scroll animation to complete
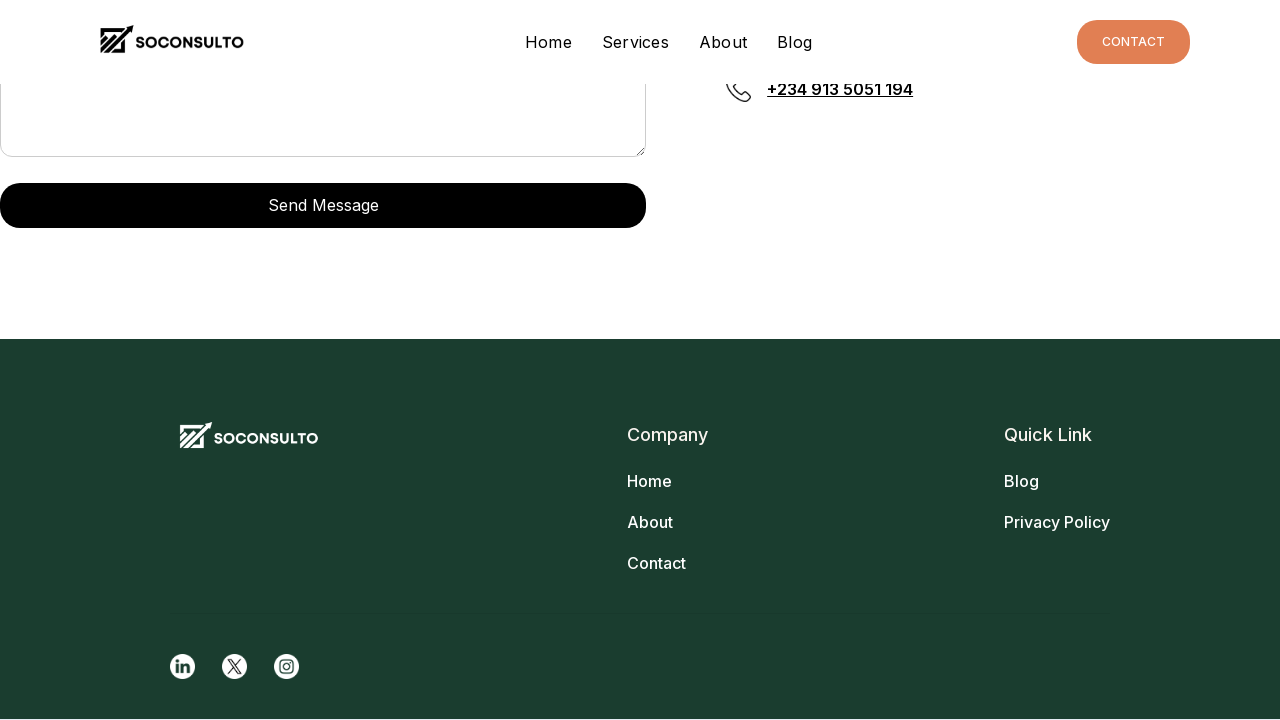

Navigated to privacy policy page
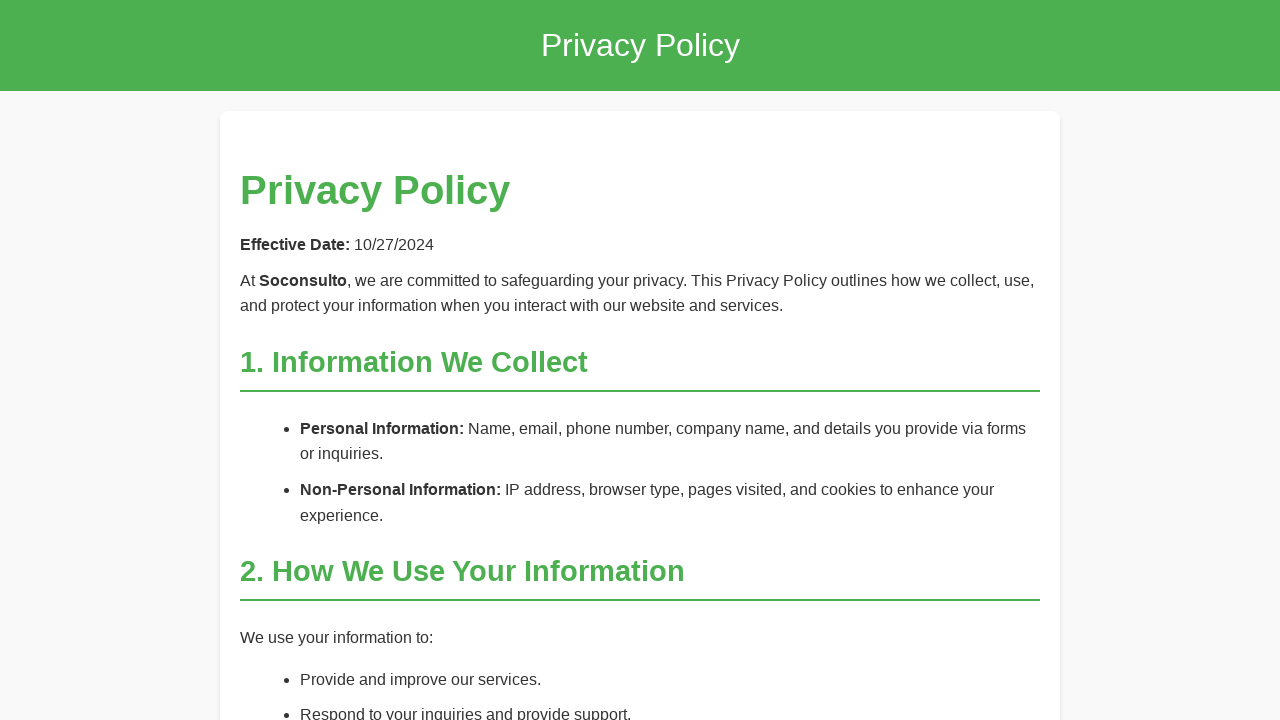

Scrolled down on privacy policy page
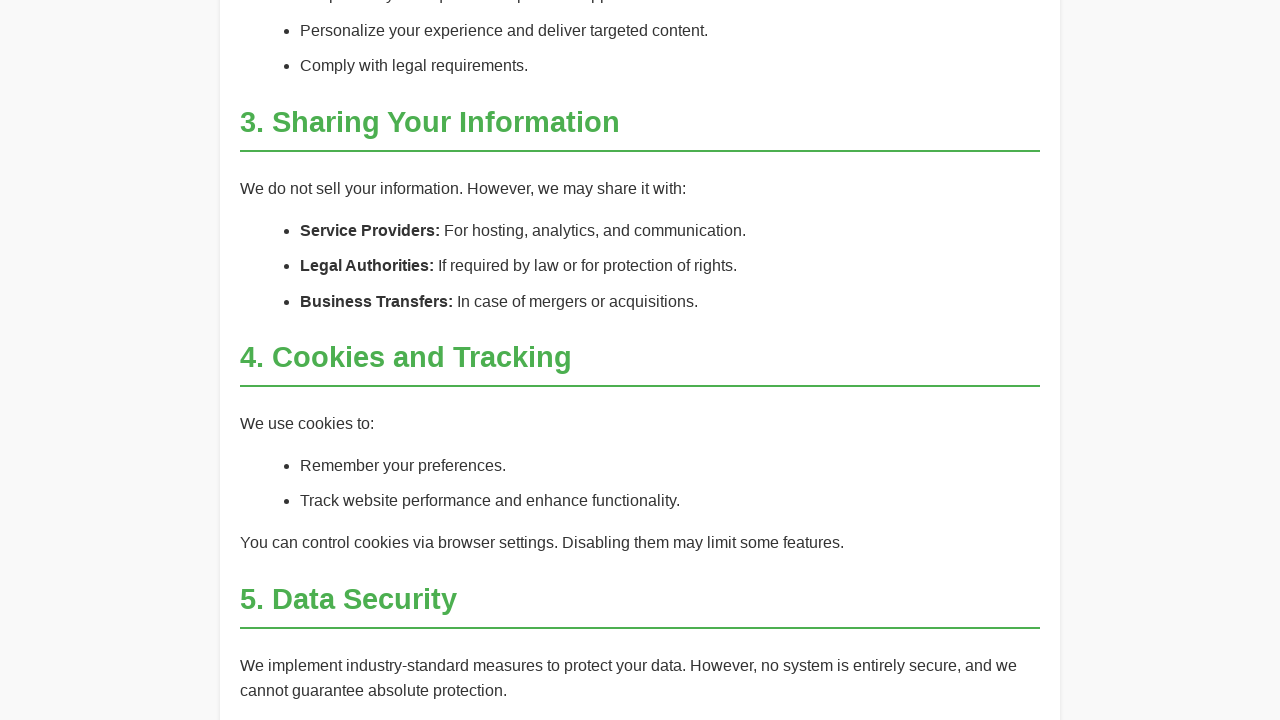

Waited for privacy policy scroll animation to complete
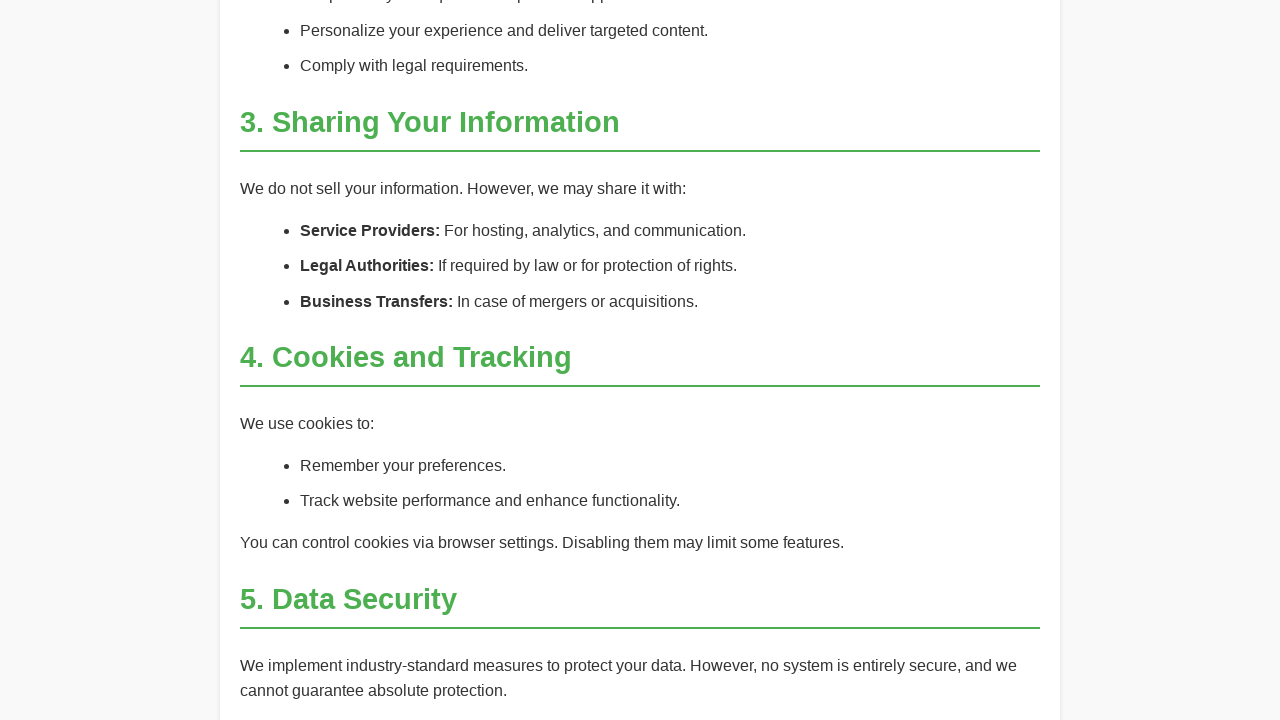

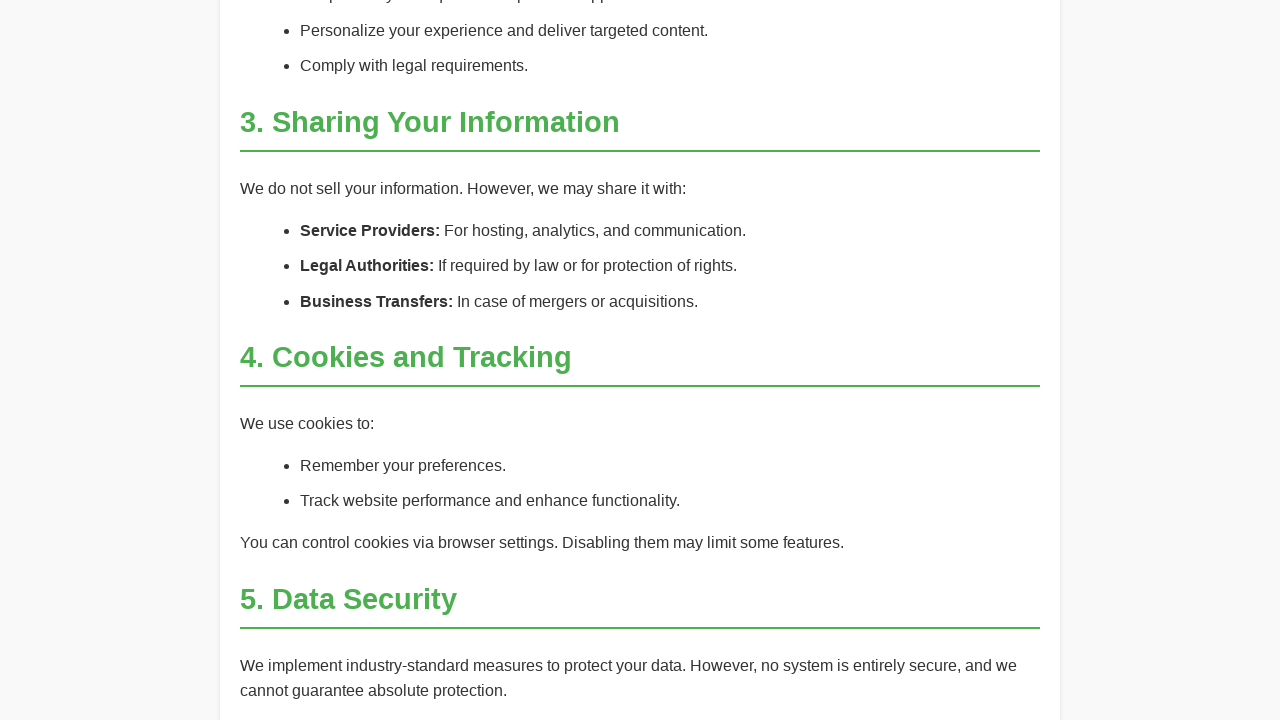